Waits for the logo icon element to be visible on the User Inyerface game page and could be used to verify CSS properties of the logo.

Starting URL: https://userinyerface.com/game.html

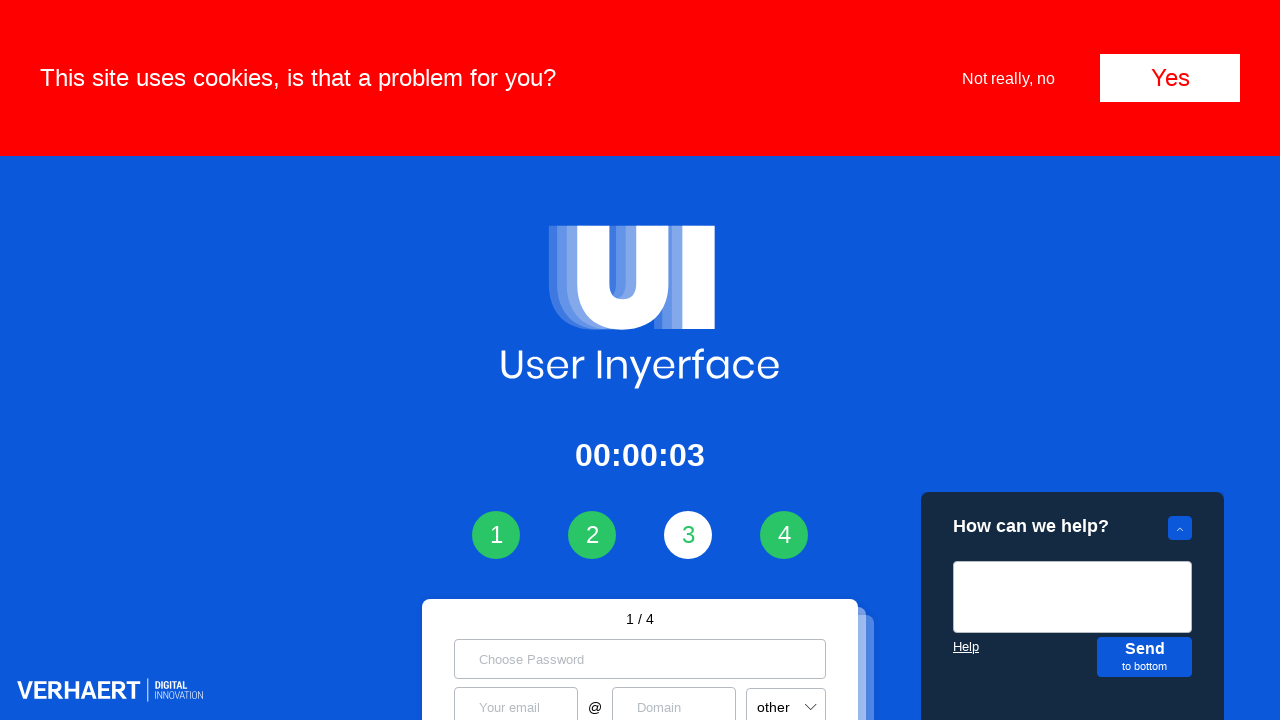

Navigated to User Inyerface game page
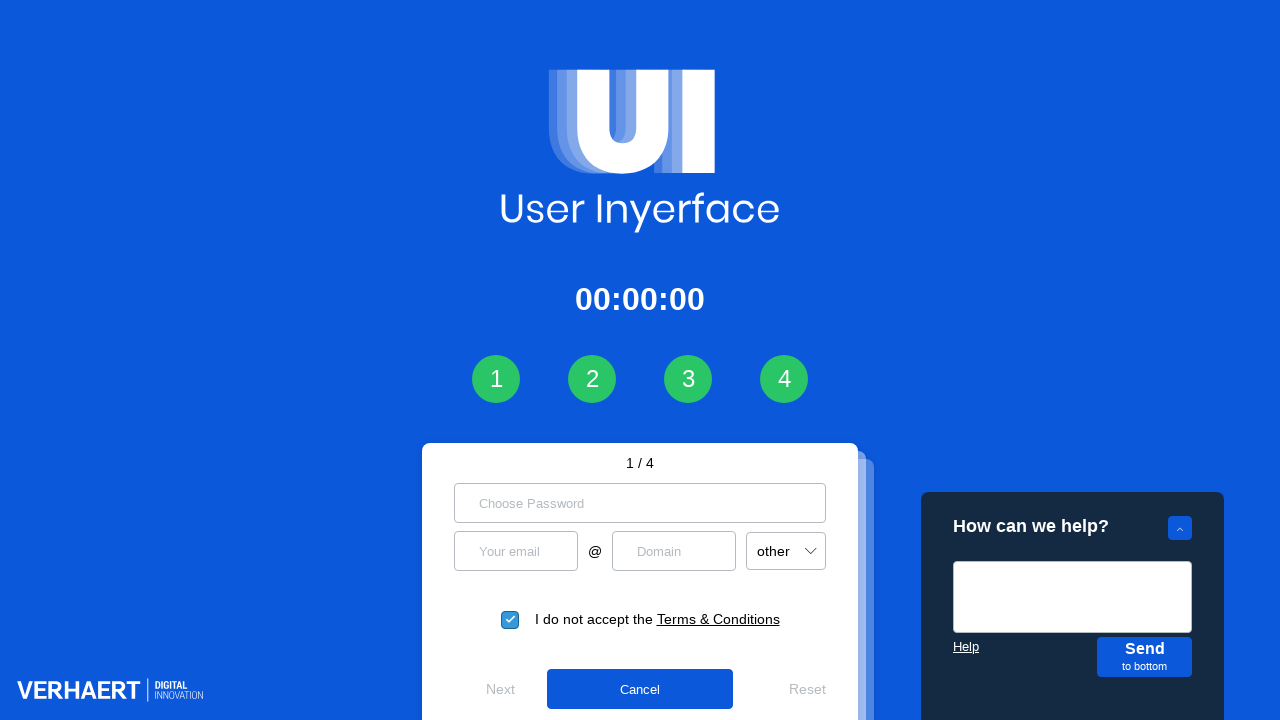

Logo icon element became visible
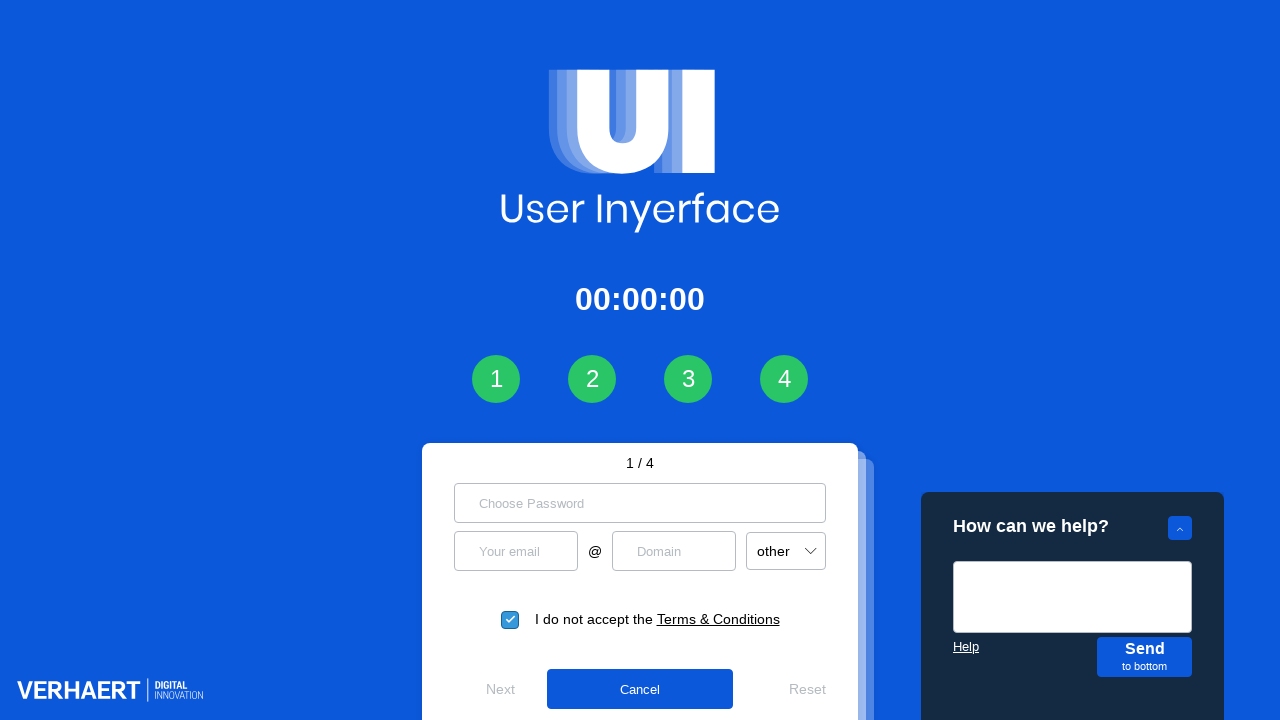

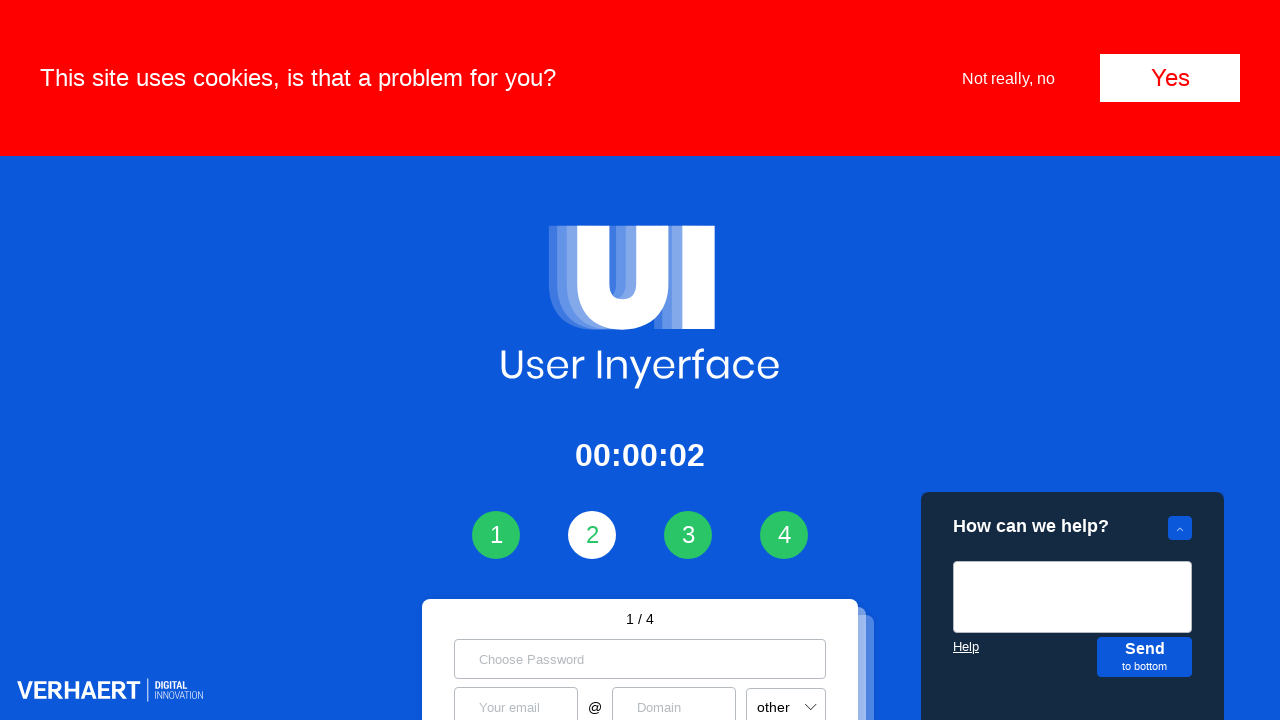